Tests jQuery dropdown functionality by clicking on a country dropdown and selecting a country option from the list.

Starting URL: https://lambdatest.com/selenium-playground/jquery-dropdown-search-demo

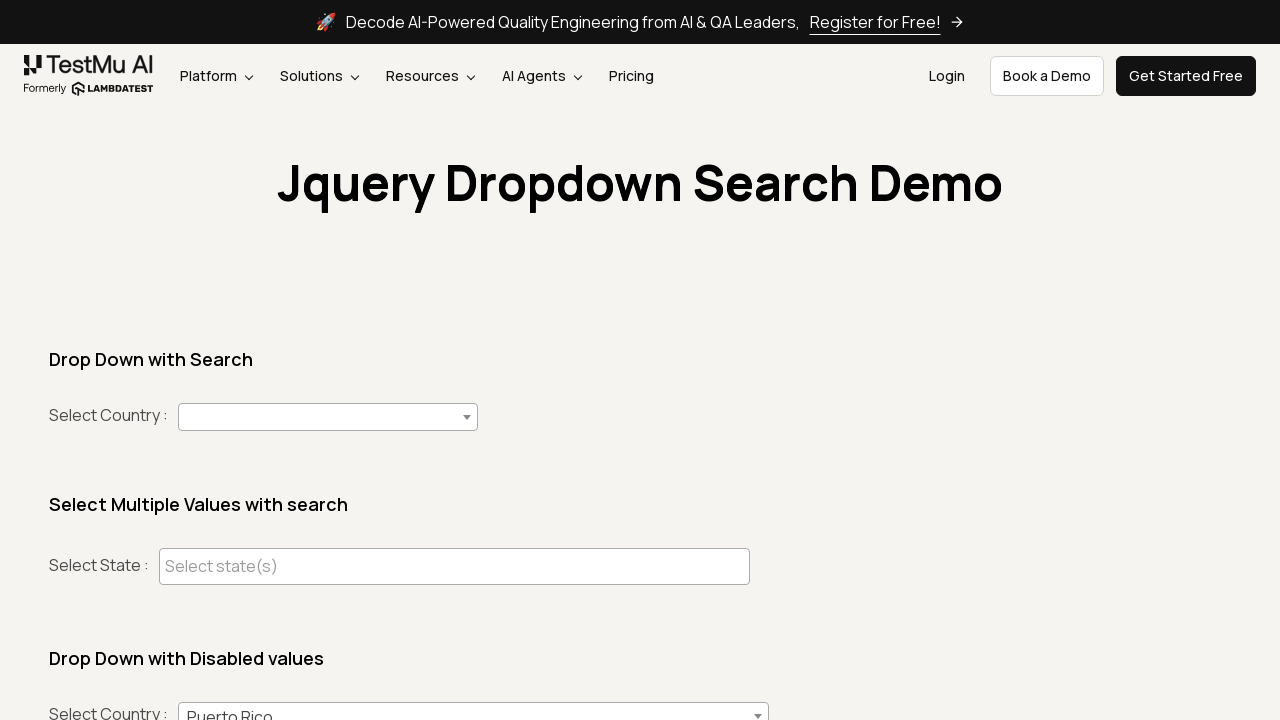

Clicked on country dropdown to open it at (328, 417) on span[aria-labelledby='select2-country-container']
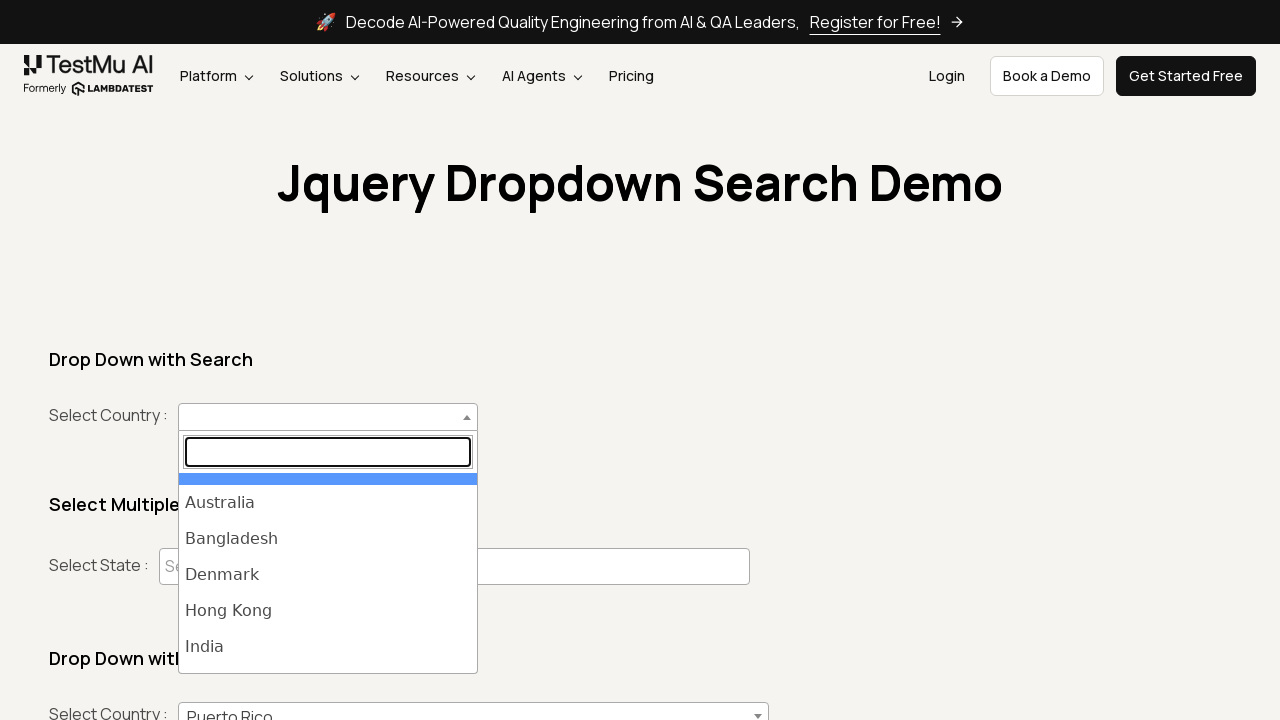

Dropdown options loaded and visible
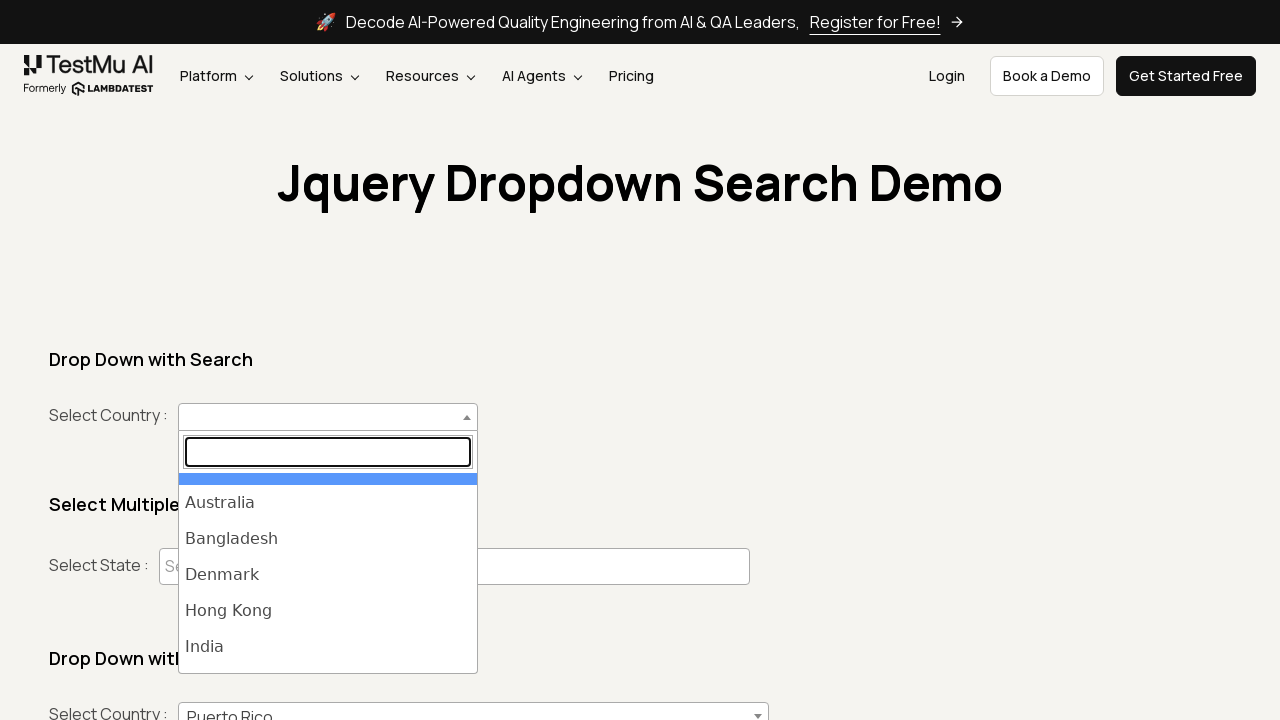

Selected the 8th country option from dropdown list at (328, 573) on li.select2-results__option >> nth=7
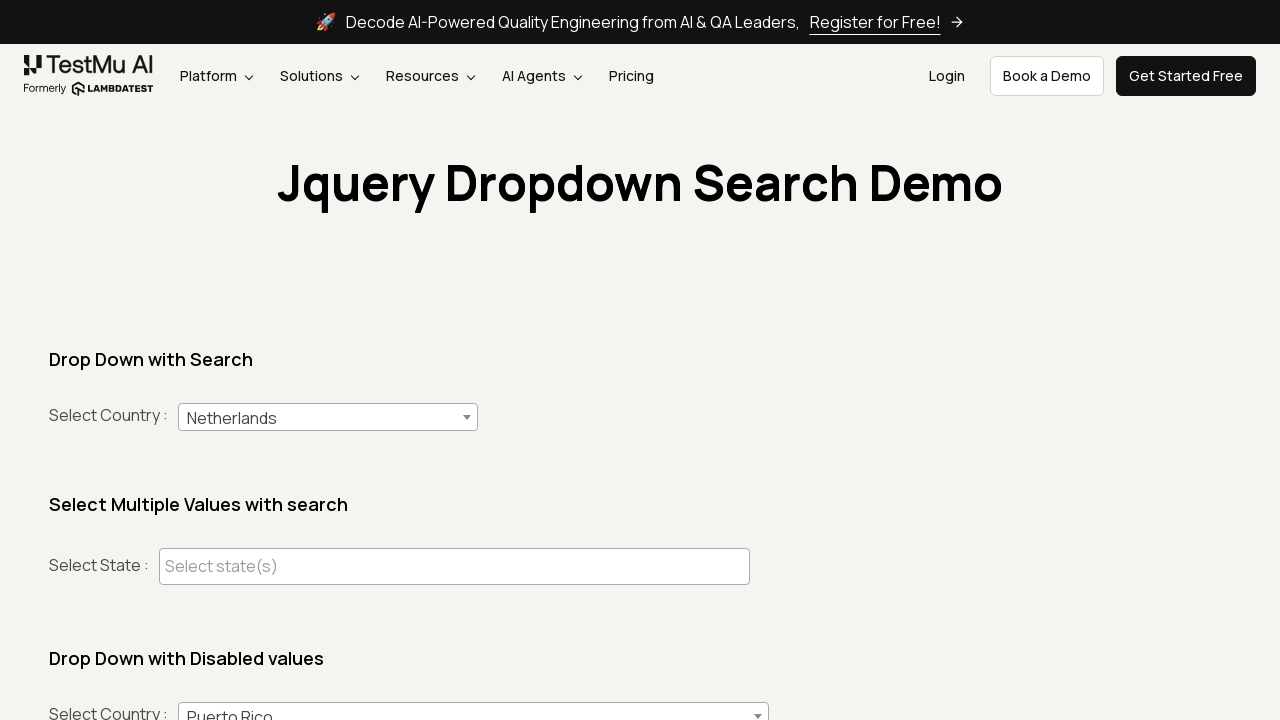

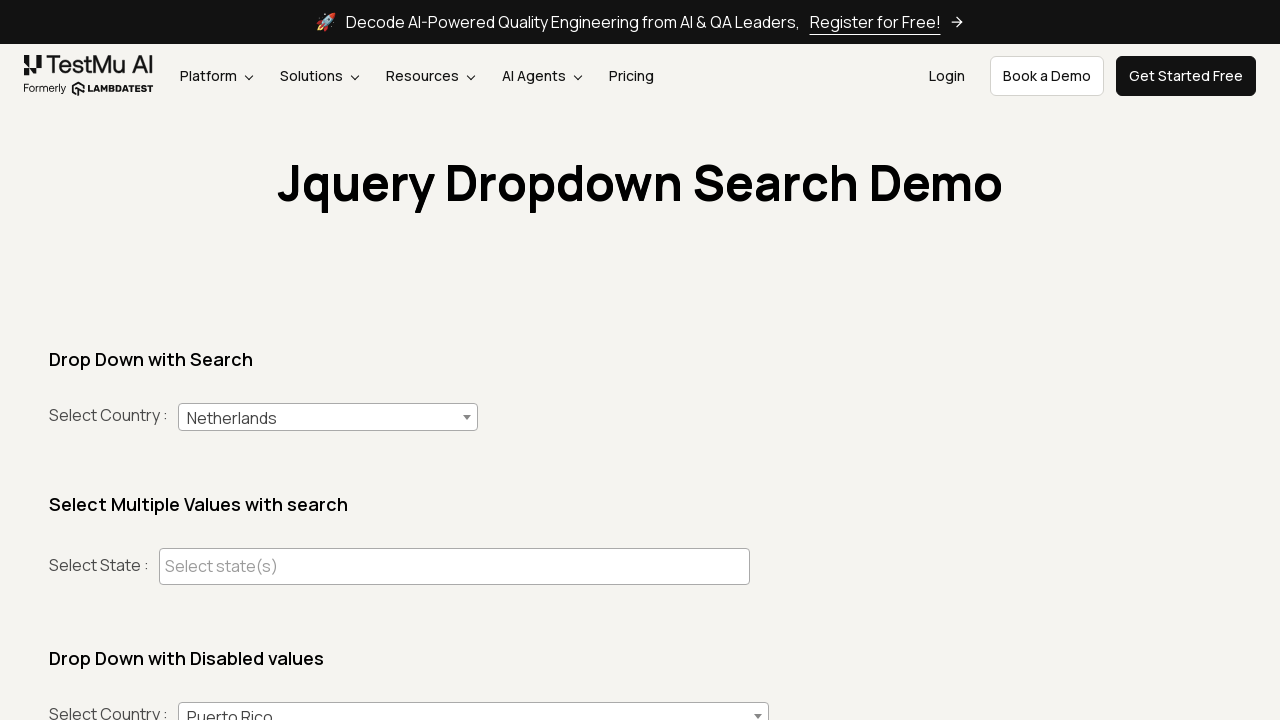